Tests checkbox handling by first selecting the first three checkboxes, then iterating through all checkboxes and unchecking any that are selected.

Starting URL: https://testautomationpractice.blogspot.com/

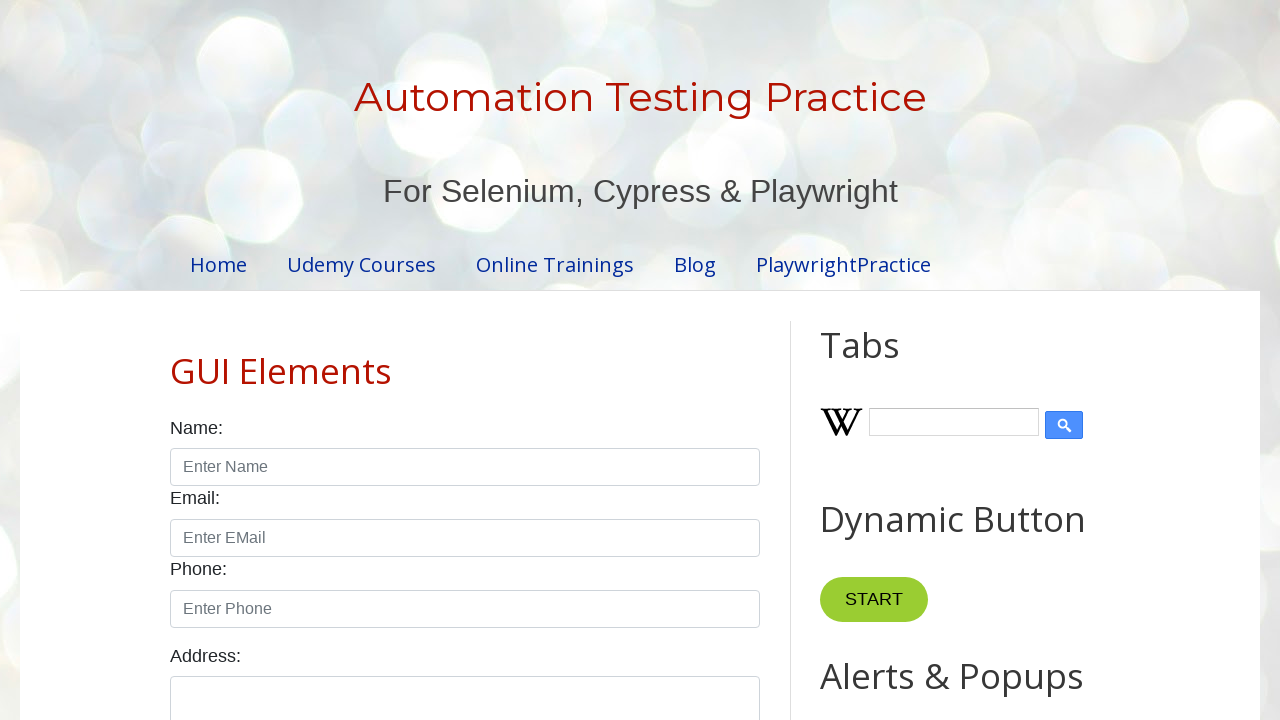

Located all checkboxes with form-check-input class
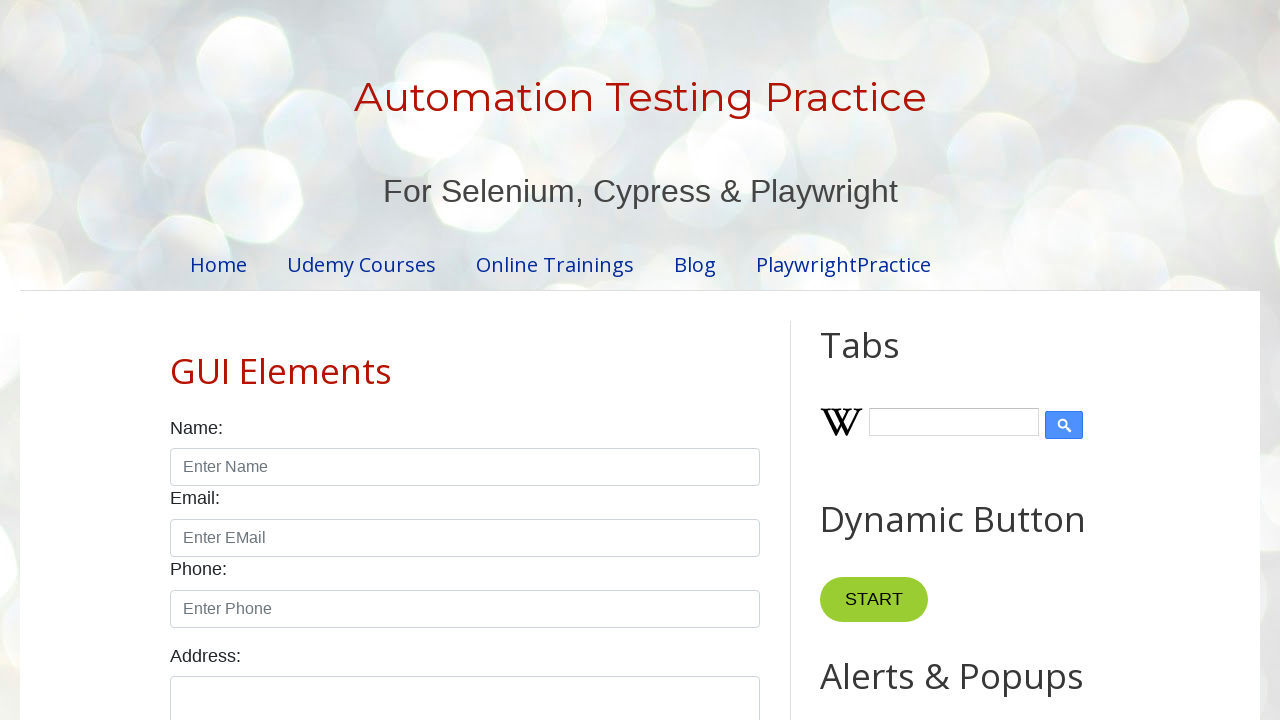

First checkbox became visible
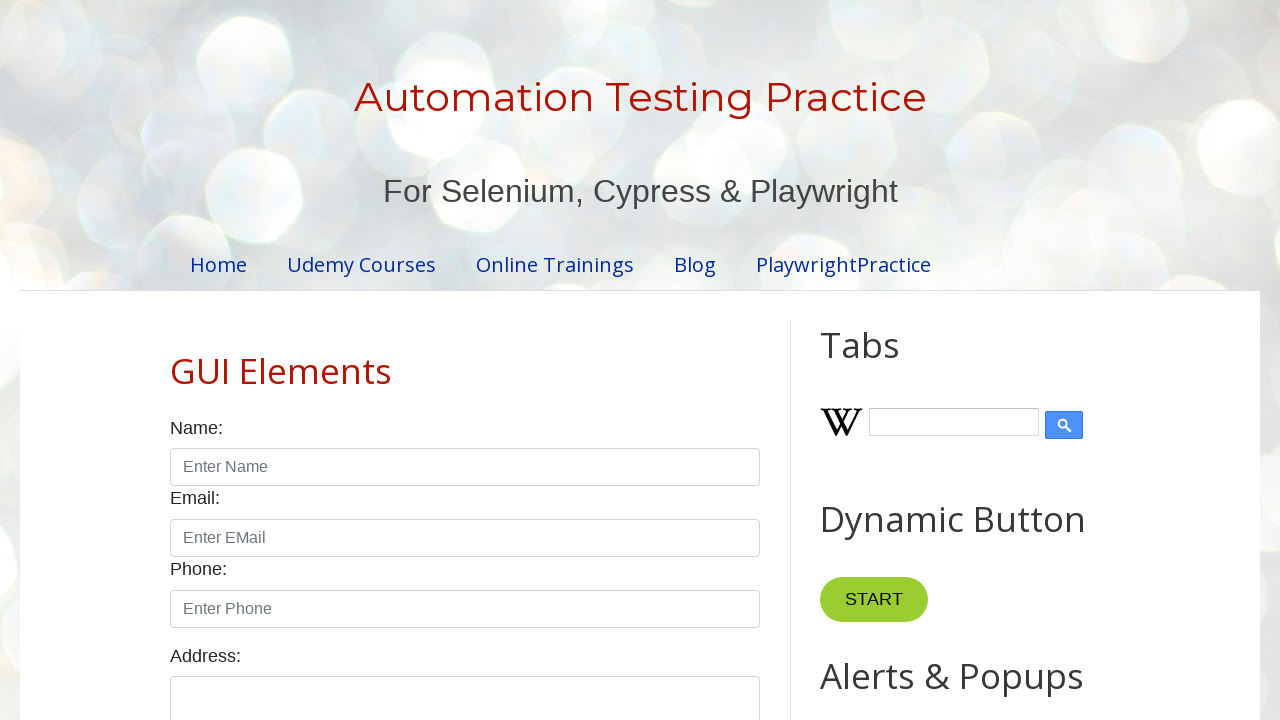

Found 7 checkboxes total
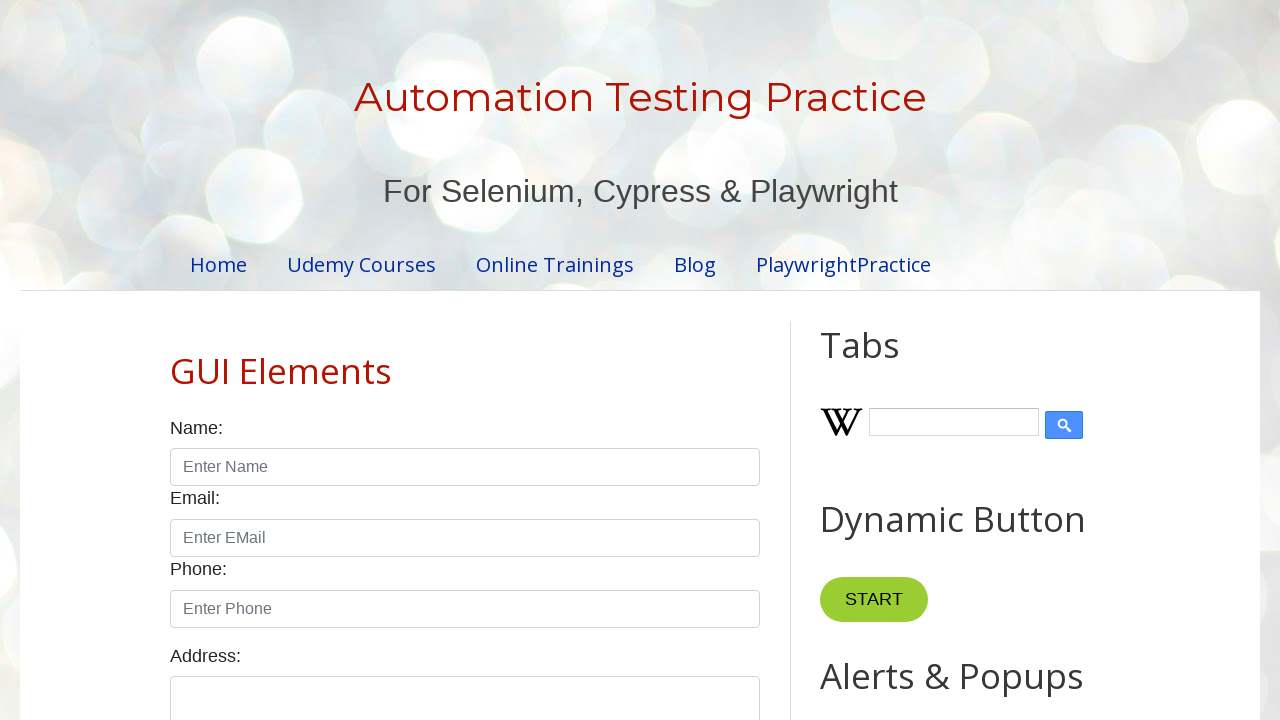

Selected checkbox #1 at (176, 360) on input.form-check-input[type='checkbox'] >> nth=0
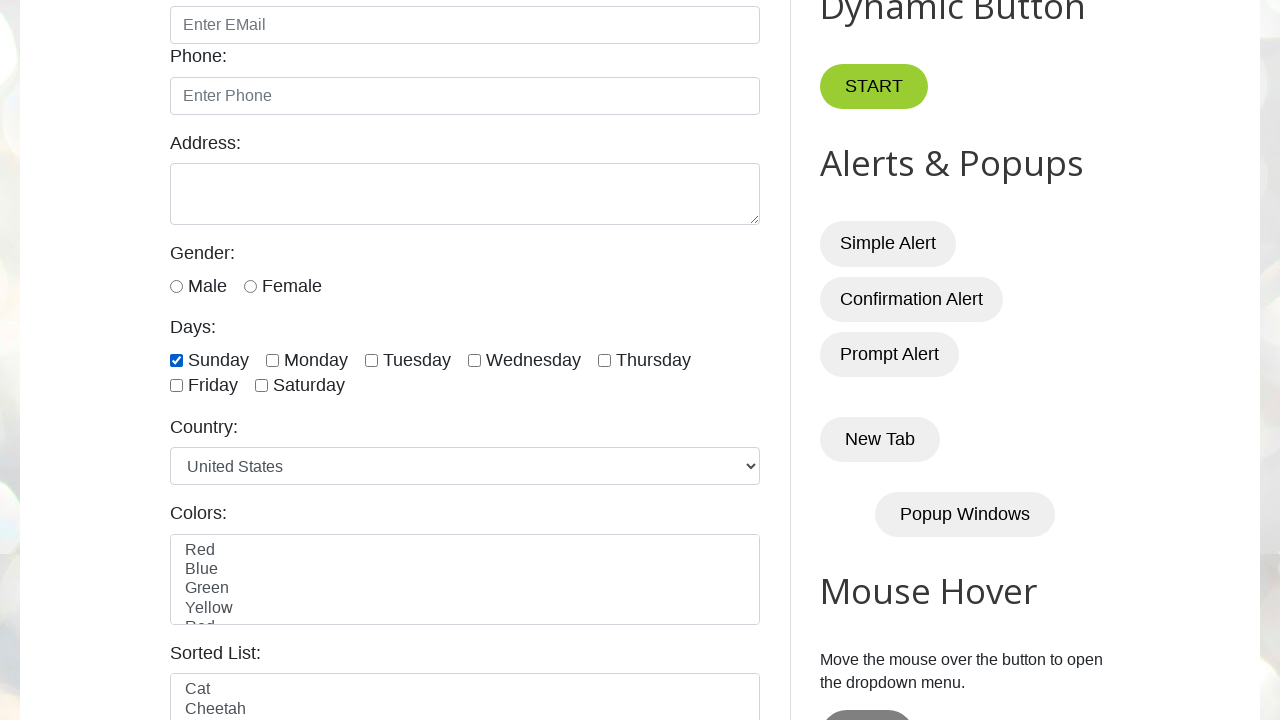

Selected checkbox #2 at (272, 360) on input.form-check-input[type='checkbox'] >> nth=1
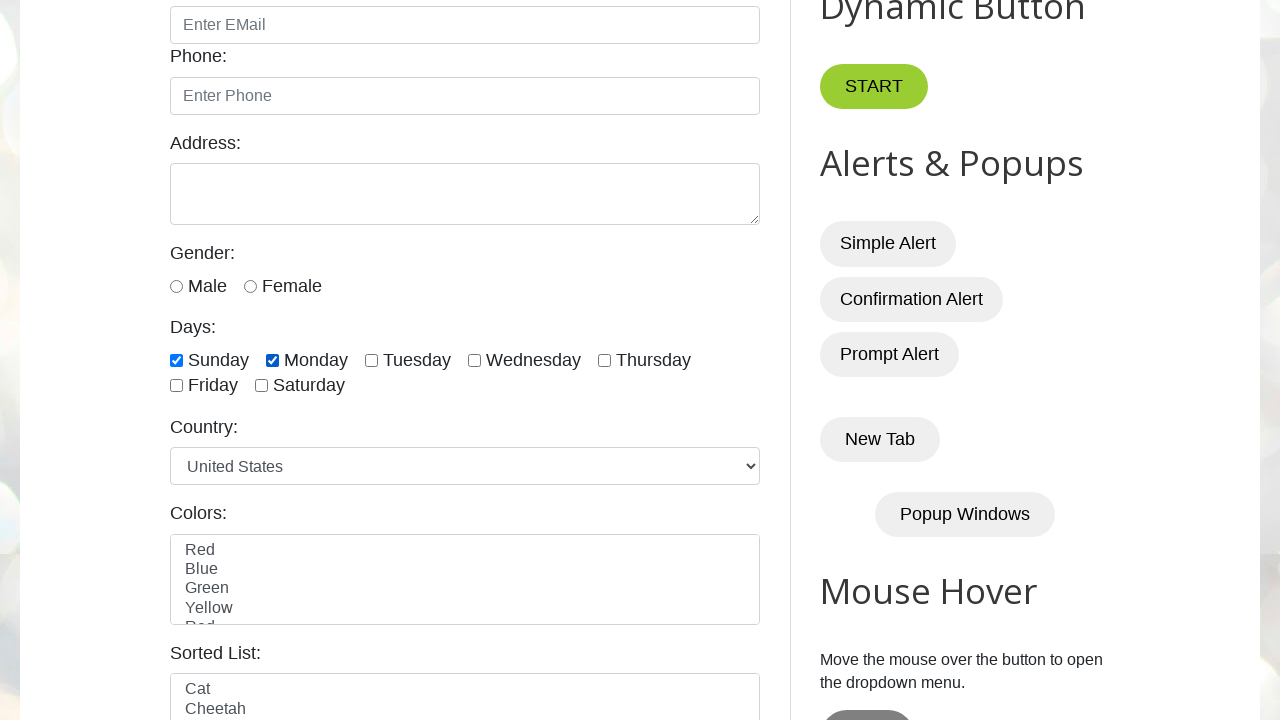

Selected checkbox #3 at (372, 360) on input.form-check-input[type='checkbox'] >> nth=2
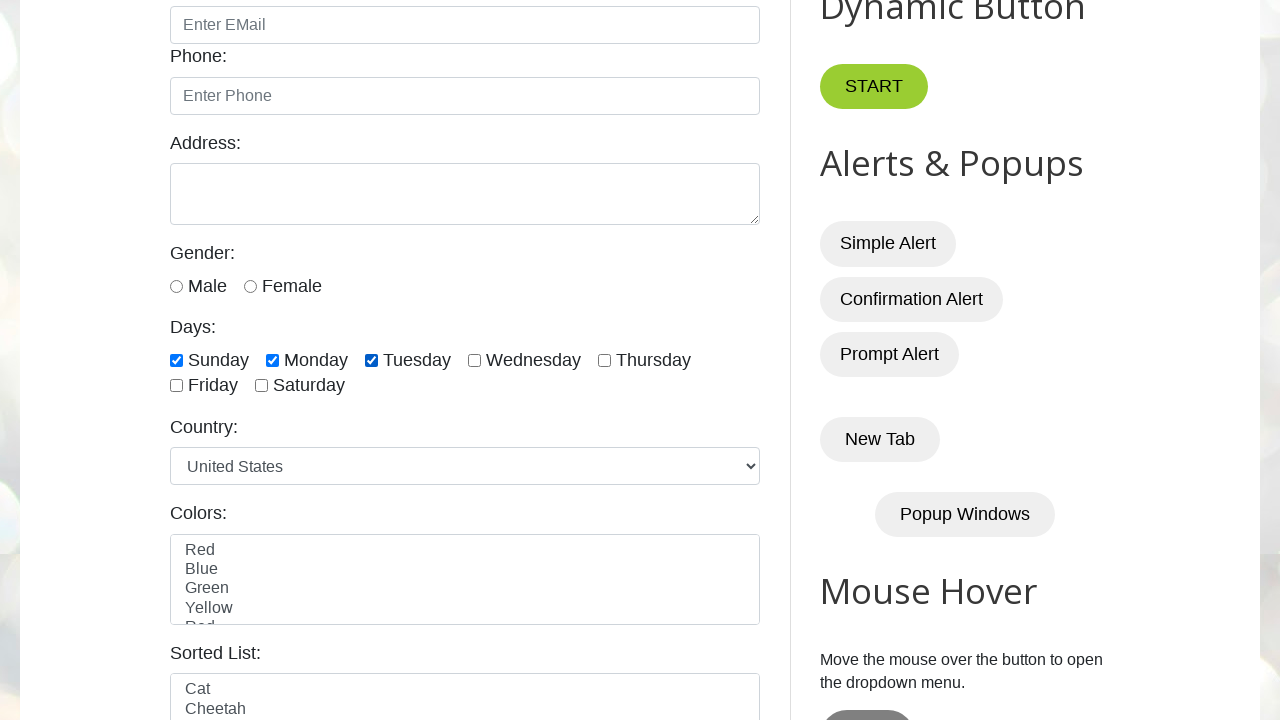

Waited 2 seconds to observe checkbox selections
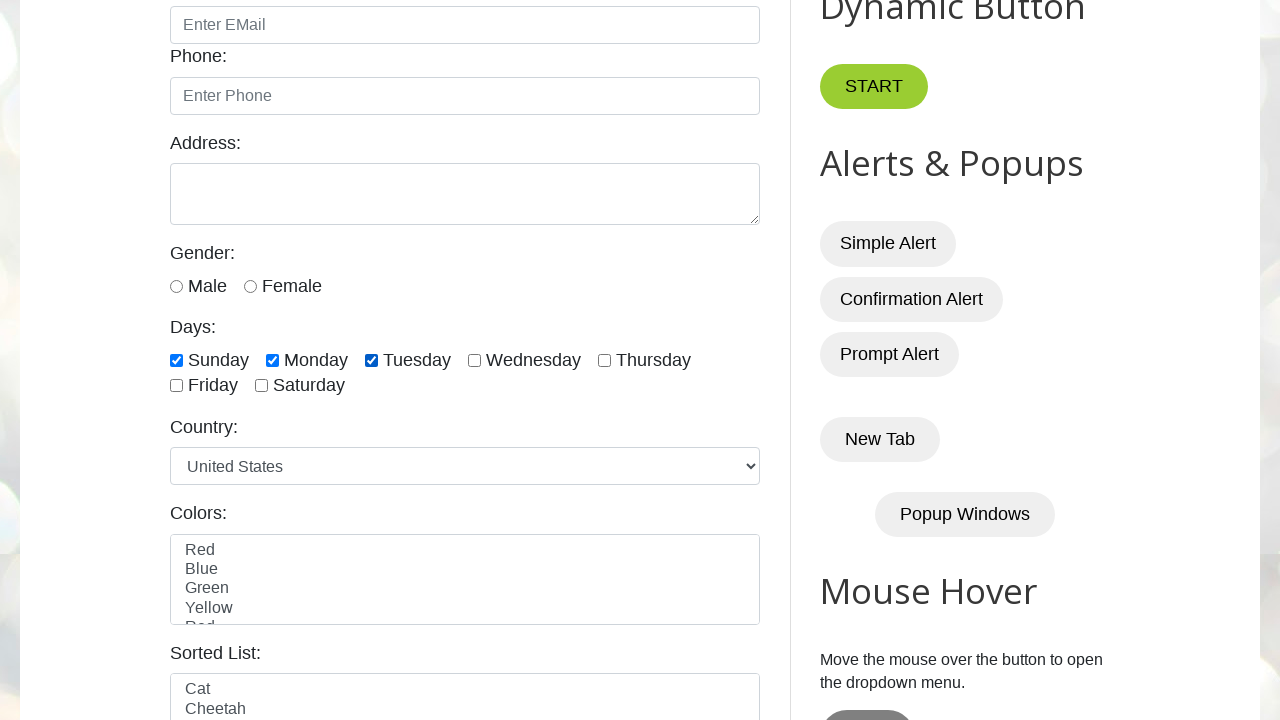

Unchecked checkbox #1 at (176, 360) on input.form-check-input[type='checkbox'] >> nth=0
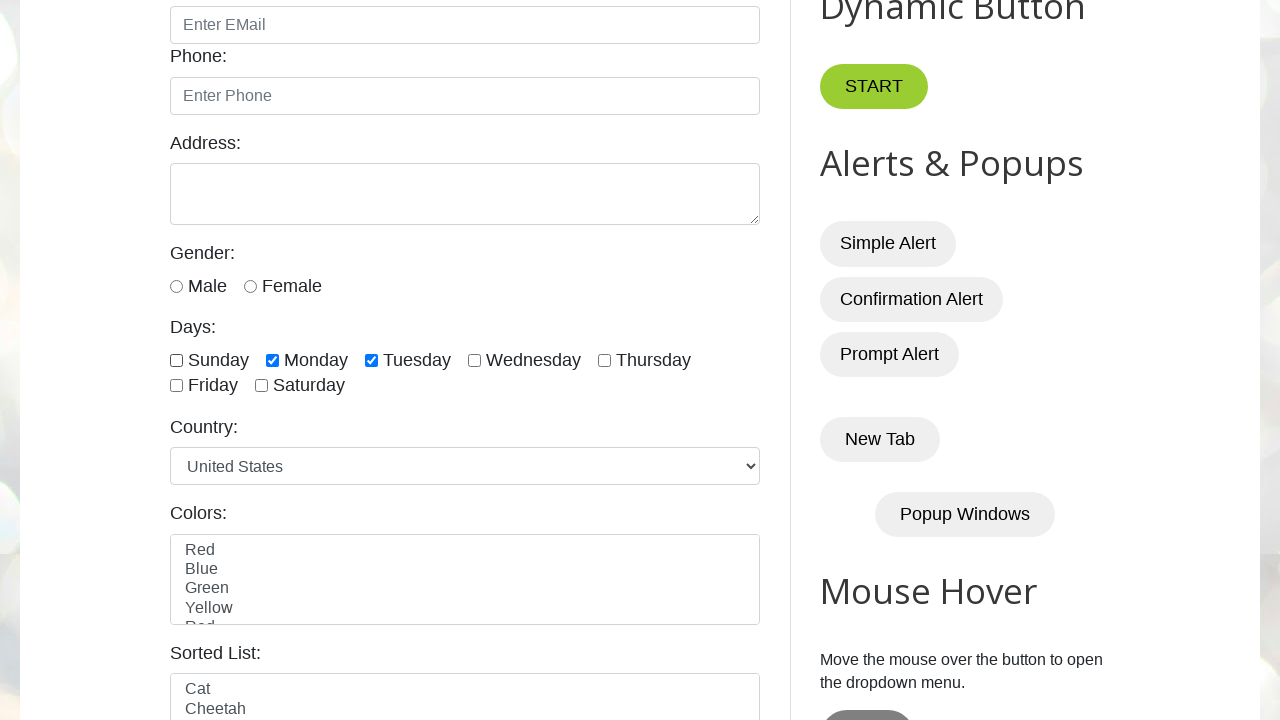

Unchecked checkbox #2 at (272, 360) on input.form-check-input[type='checkbox'] >> nth=1
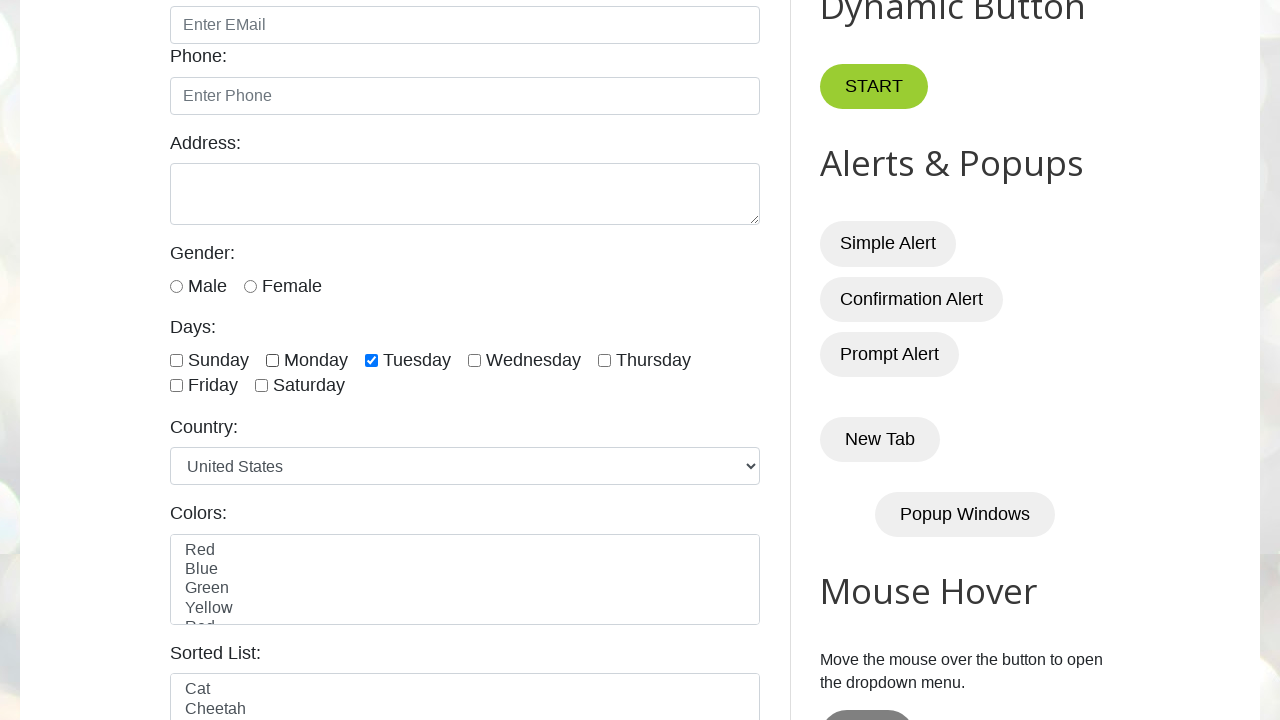

Unchecked checkbox #3 at (372, 360) on input.form-check-input[type='checkbox'] >> nth=2
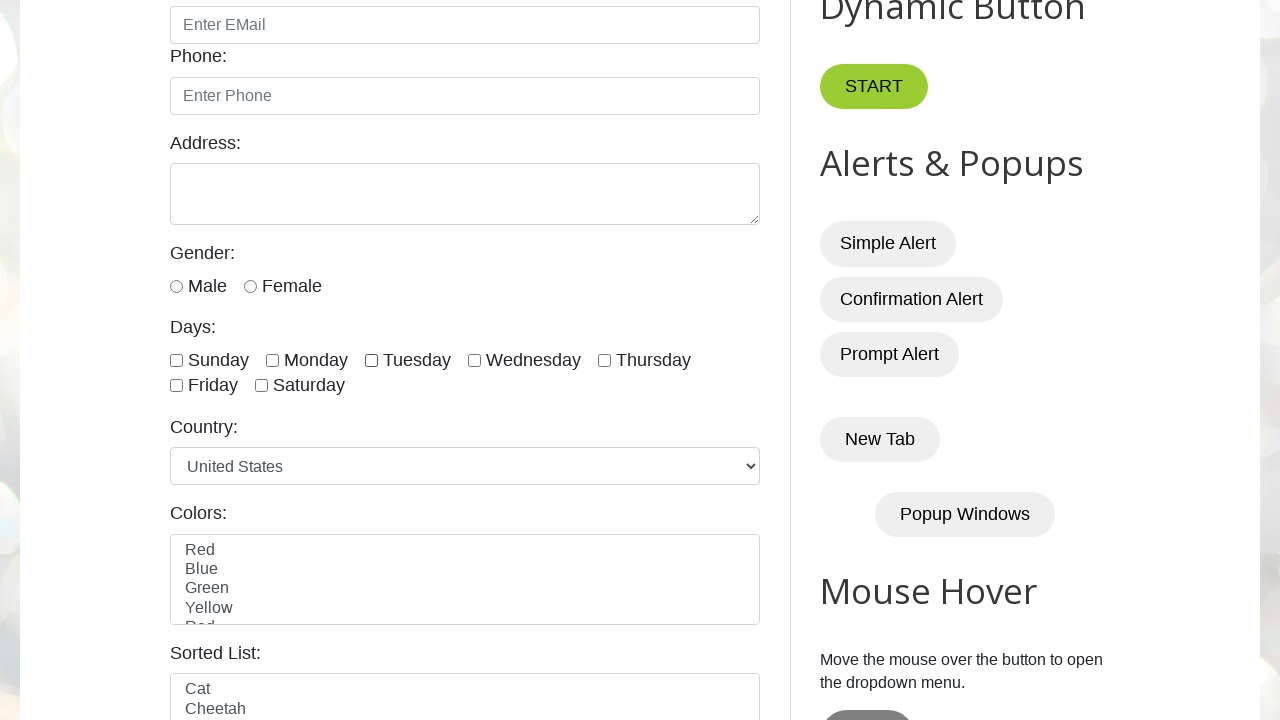

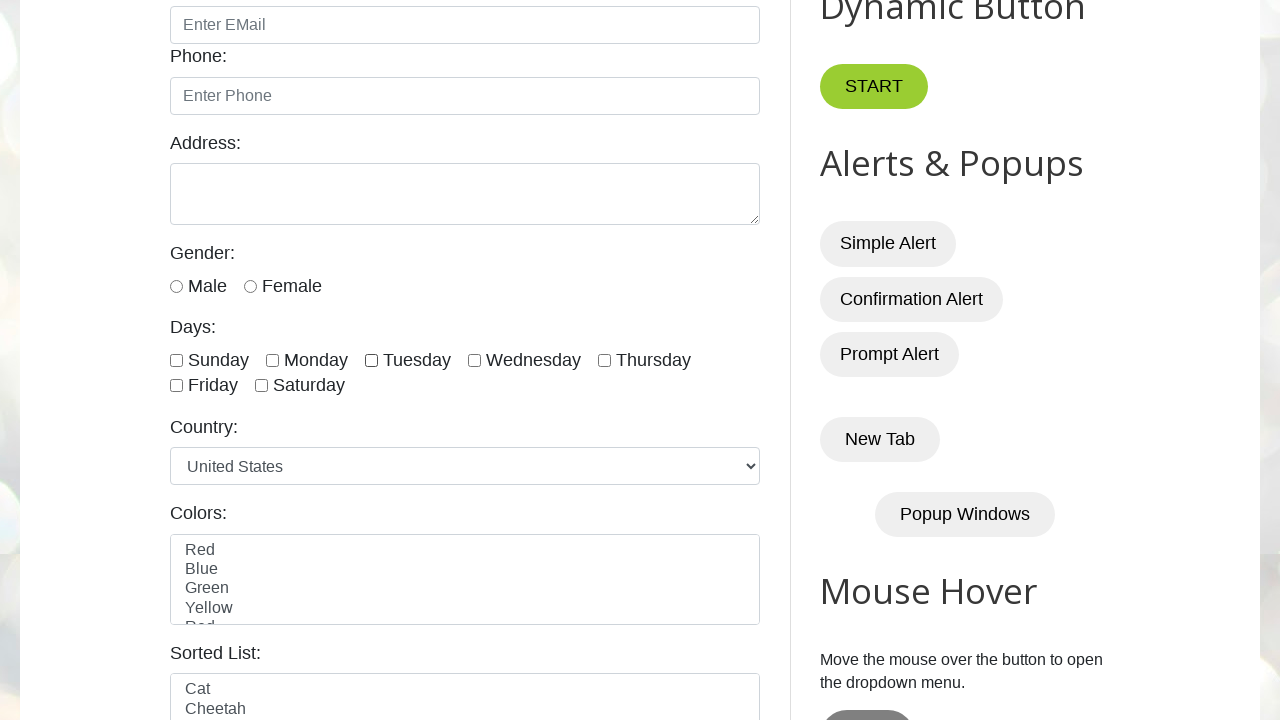